Tests dropdown selection using index by selecting Option 1 and Option 2 alternately

Starting URL: https://the-internet.herokuapp.com/dropdown

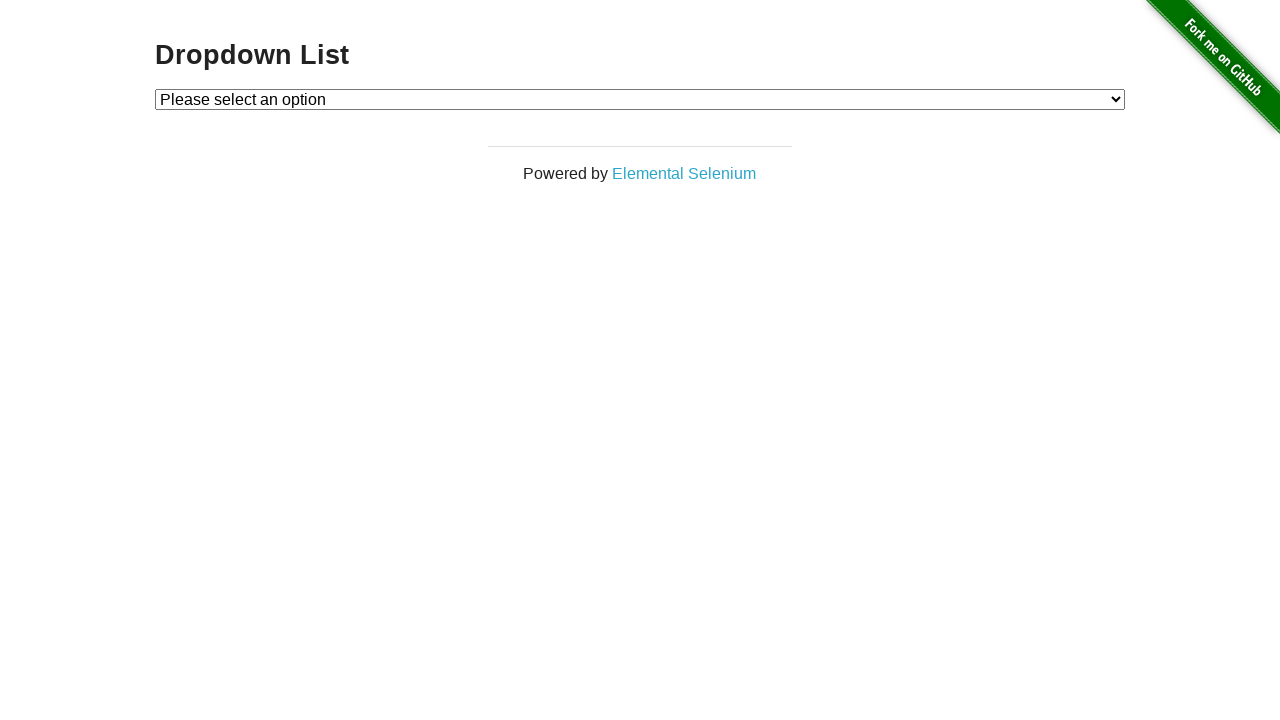

Selected Option 1 from dropdown by index on #dropdown
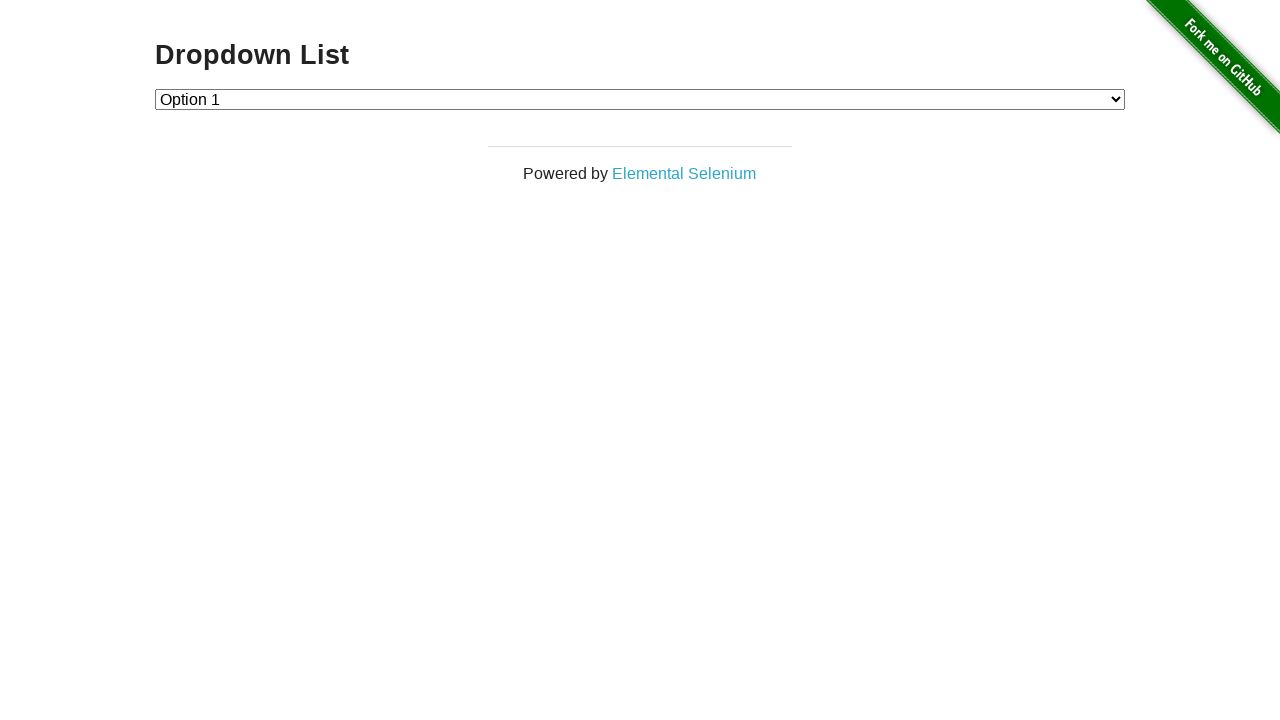

Selected Option 2 from dropdown by index on #dropdown
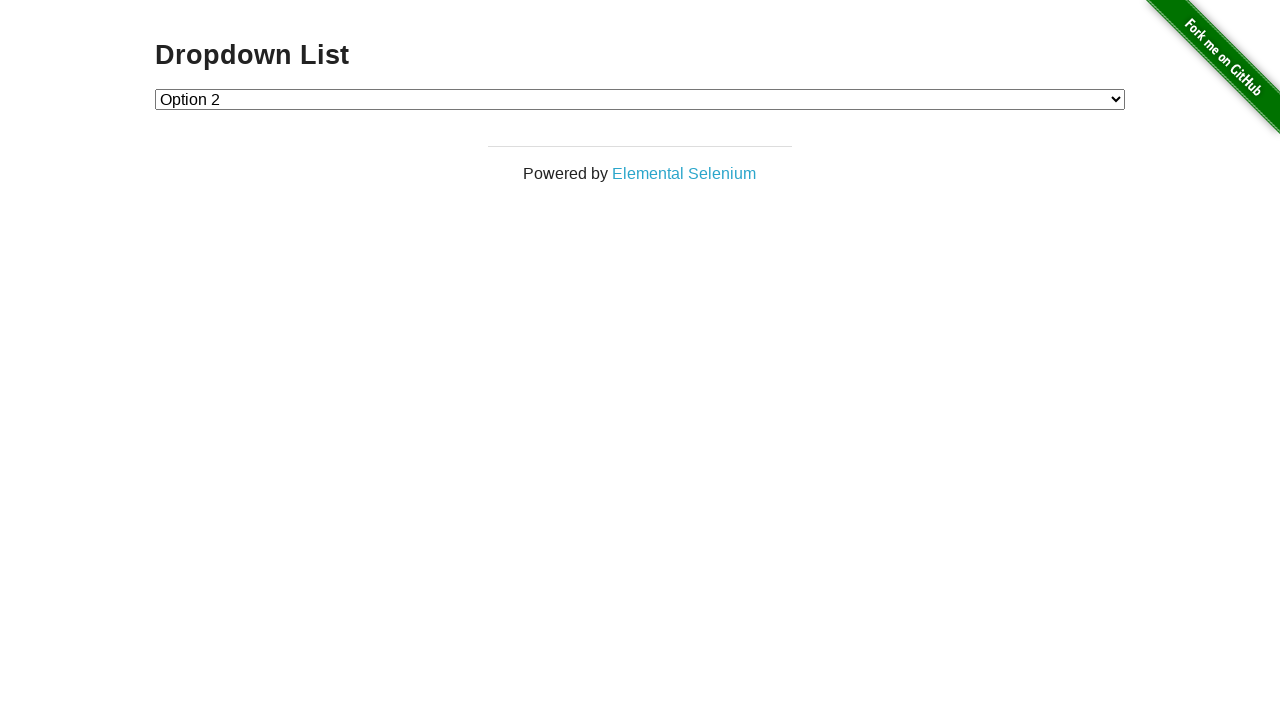

Selected Option 1 from dropdown by index again on #dropdown
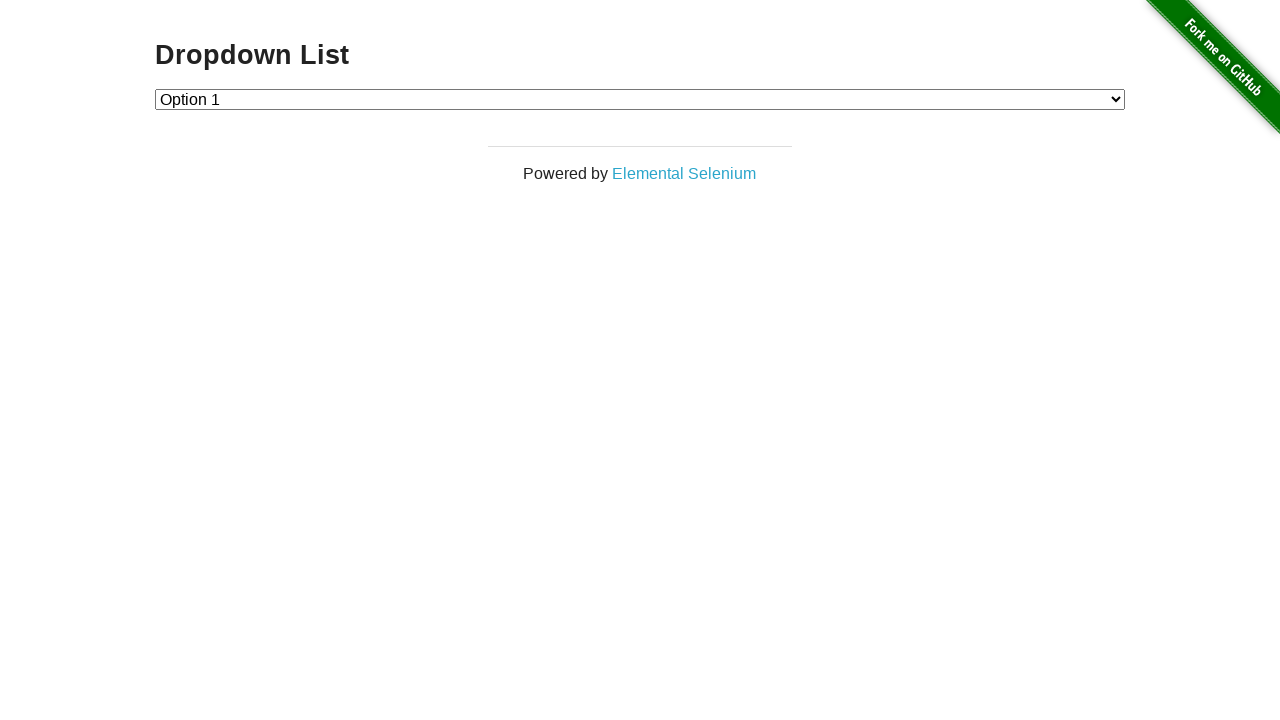

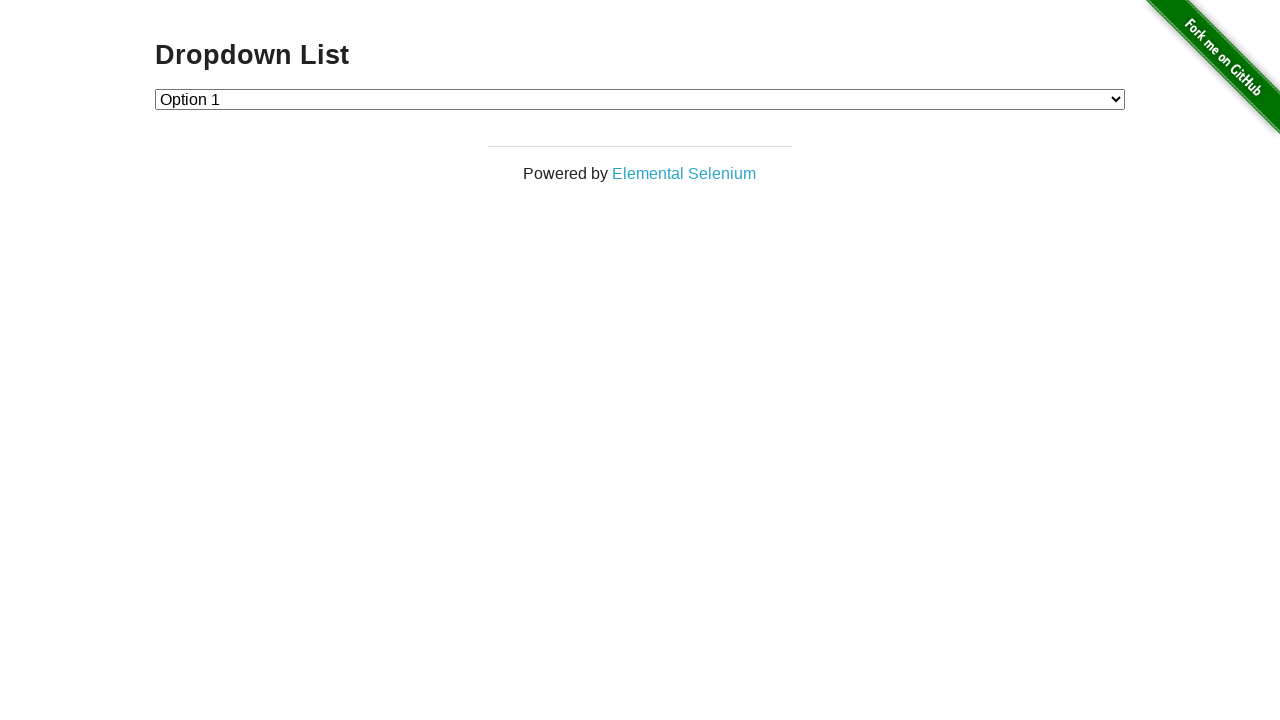